Navigates to a buttons demo page and performs a double-click action on a specific button

Starting URL: https://demoqa.com/buttons

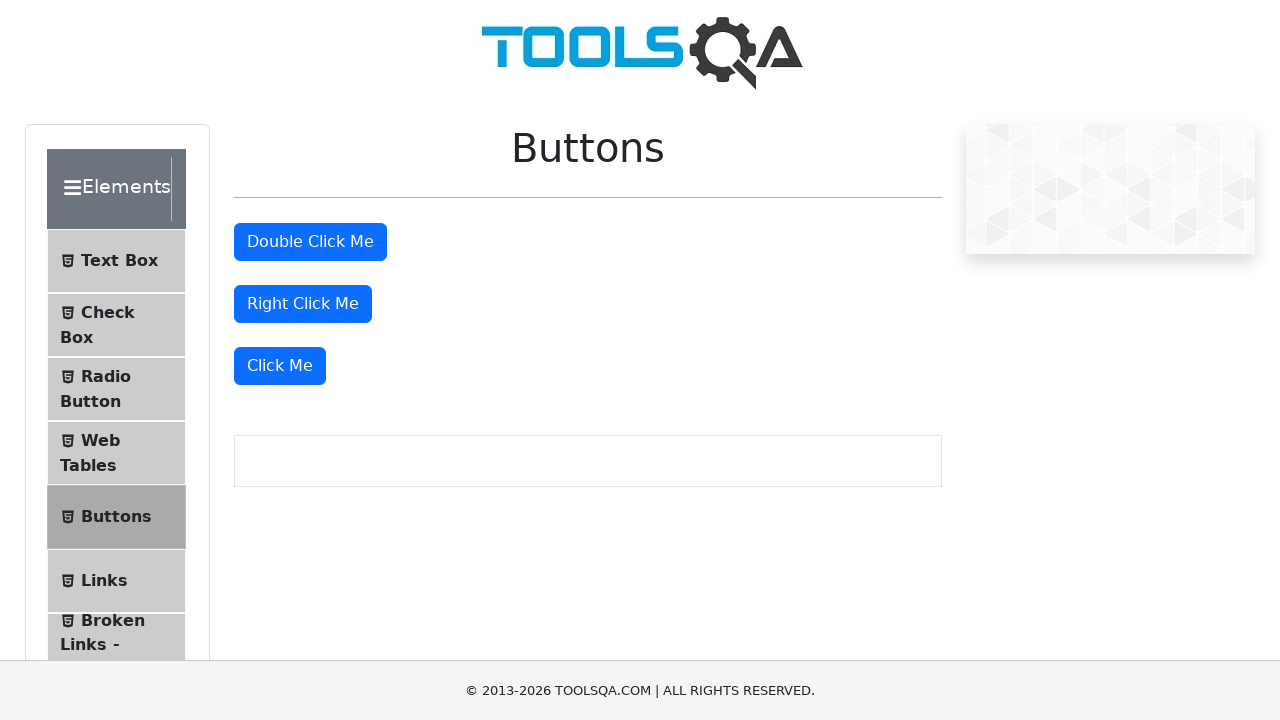

Scrolled down slightly to ensure button visibility
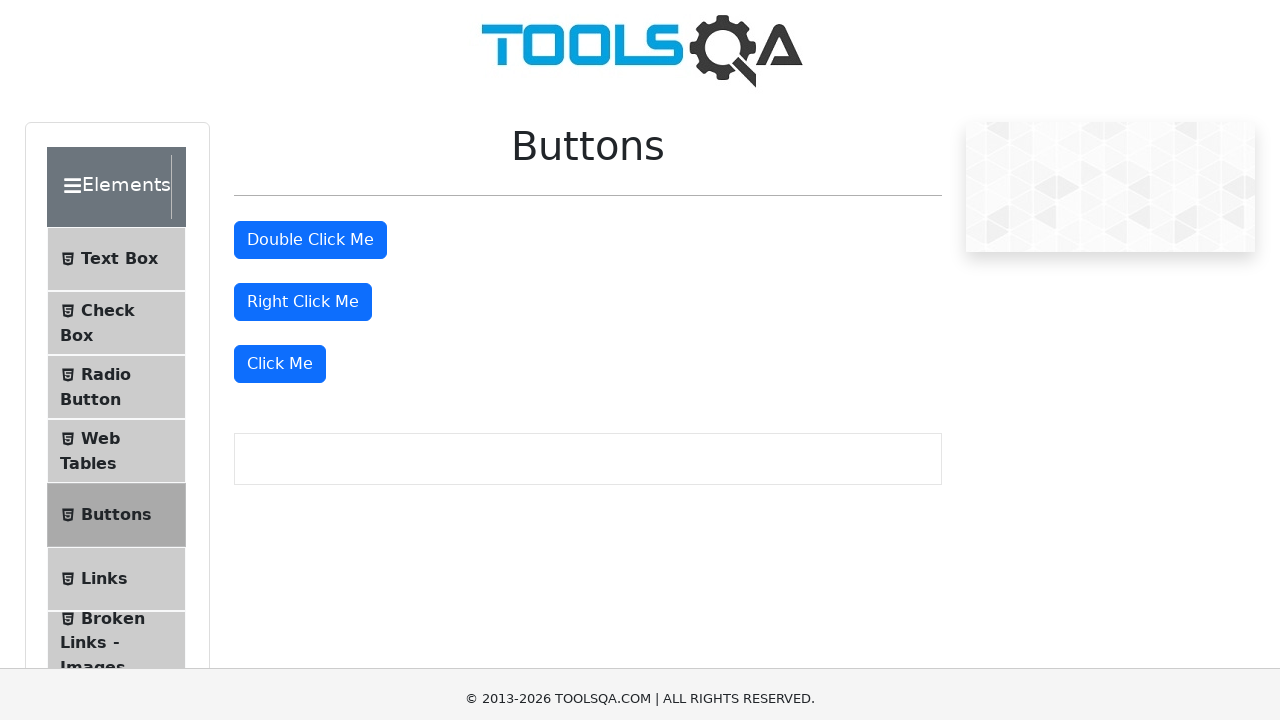

Performed double-click action on doubleClickBtn button at (310, 232) on #doubleClickBtn
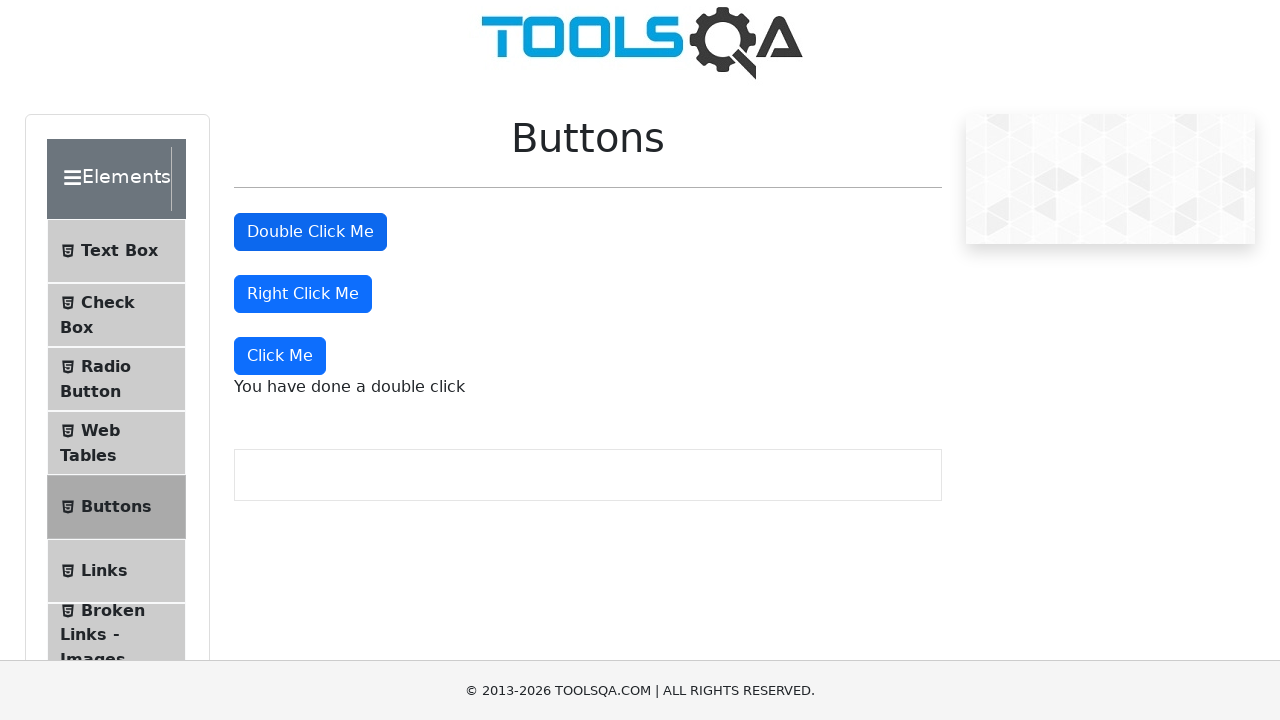

Waited 1000ms for result to appear after double-click
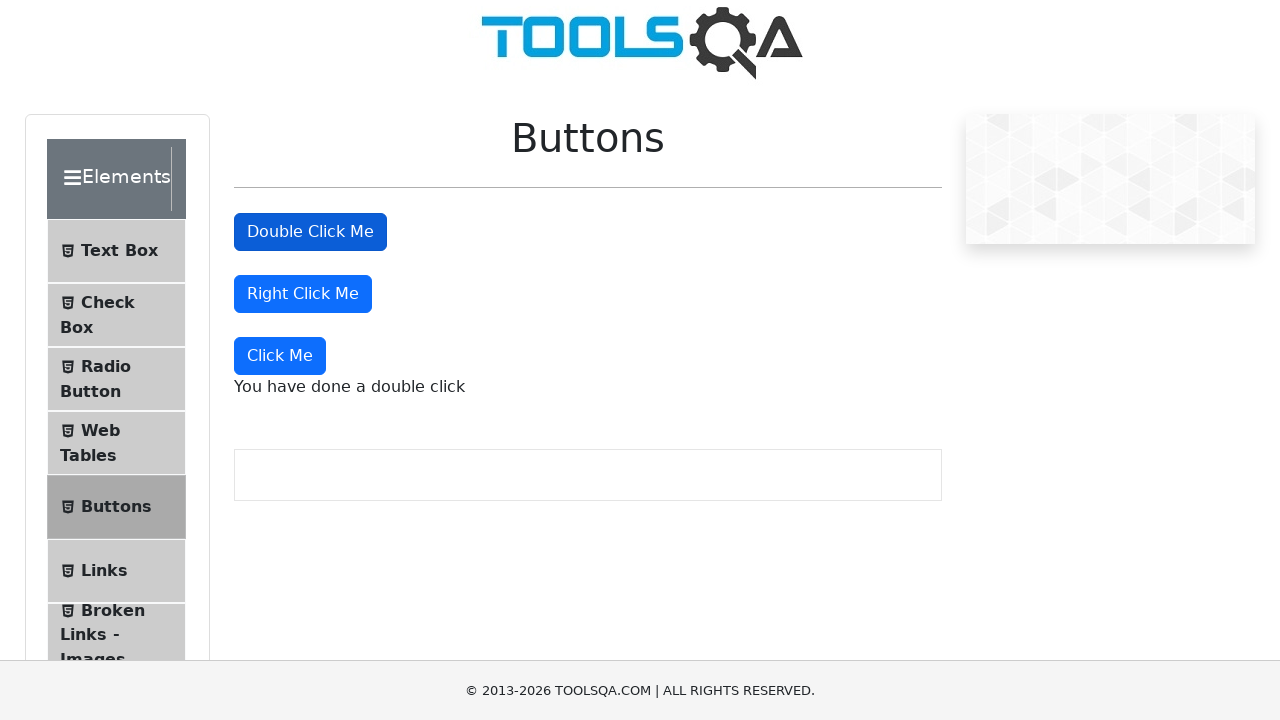

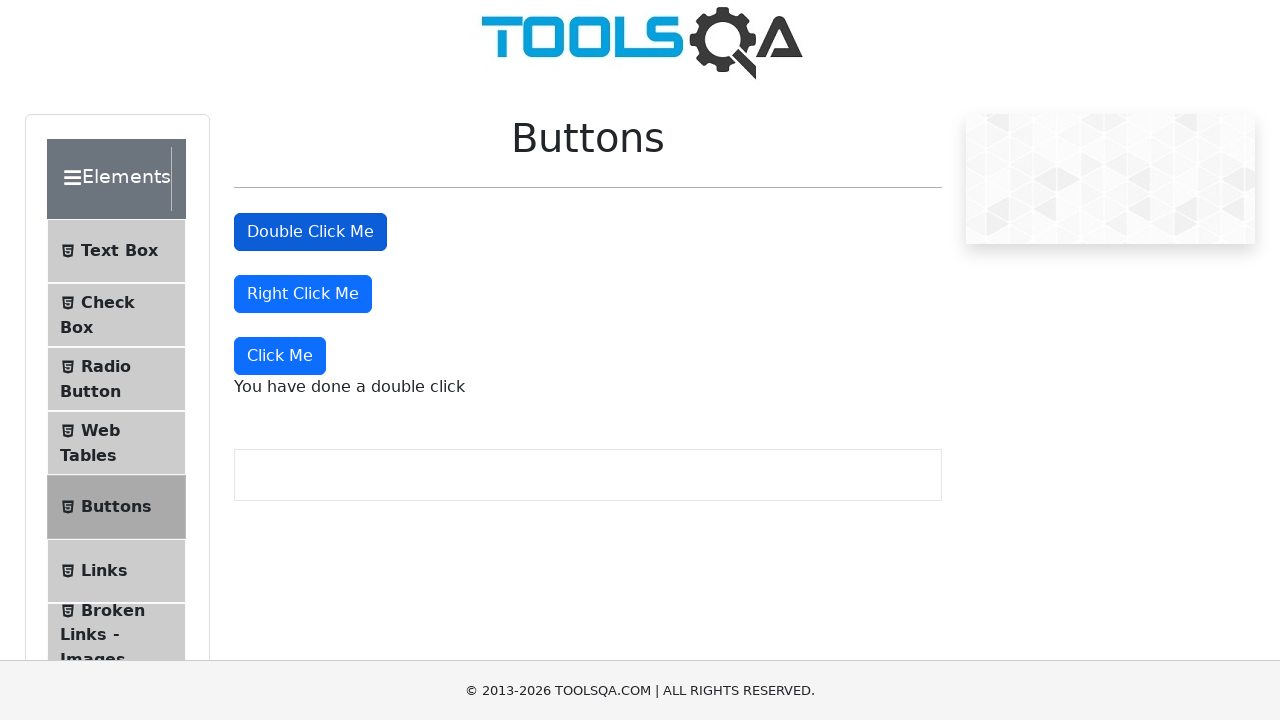